Tests form submission by navigating to the form page, filling in first name, last name, and job title fields with different values, then submitting and verifying the success message.

Starting URL: http://formy-project.herokuapp.com/

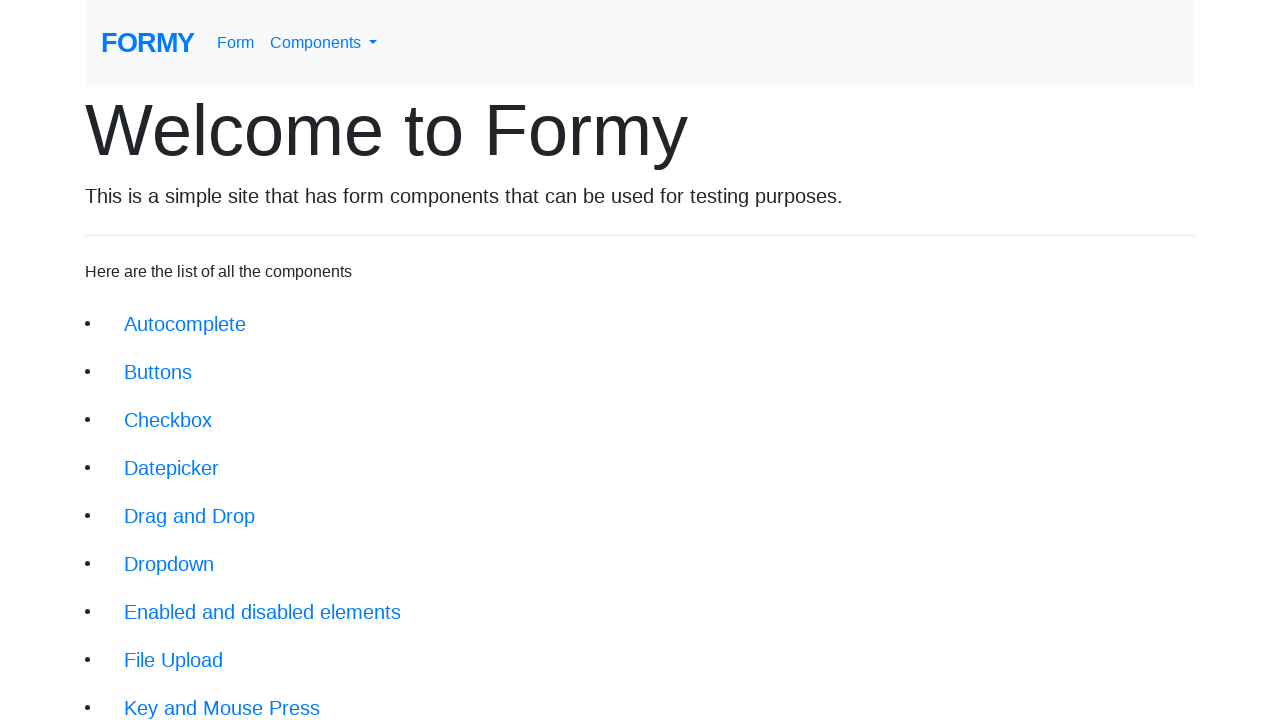

Clicked on the submit form link at (216, 696) on body > div > div > li:nth-child(18) > a
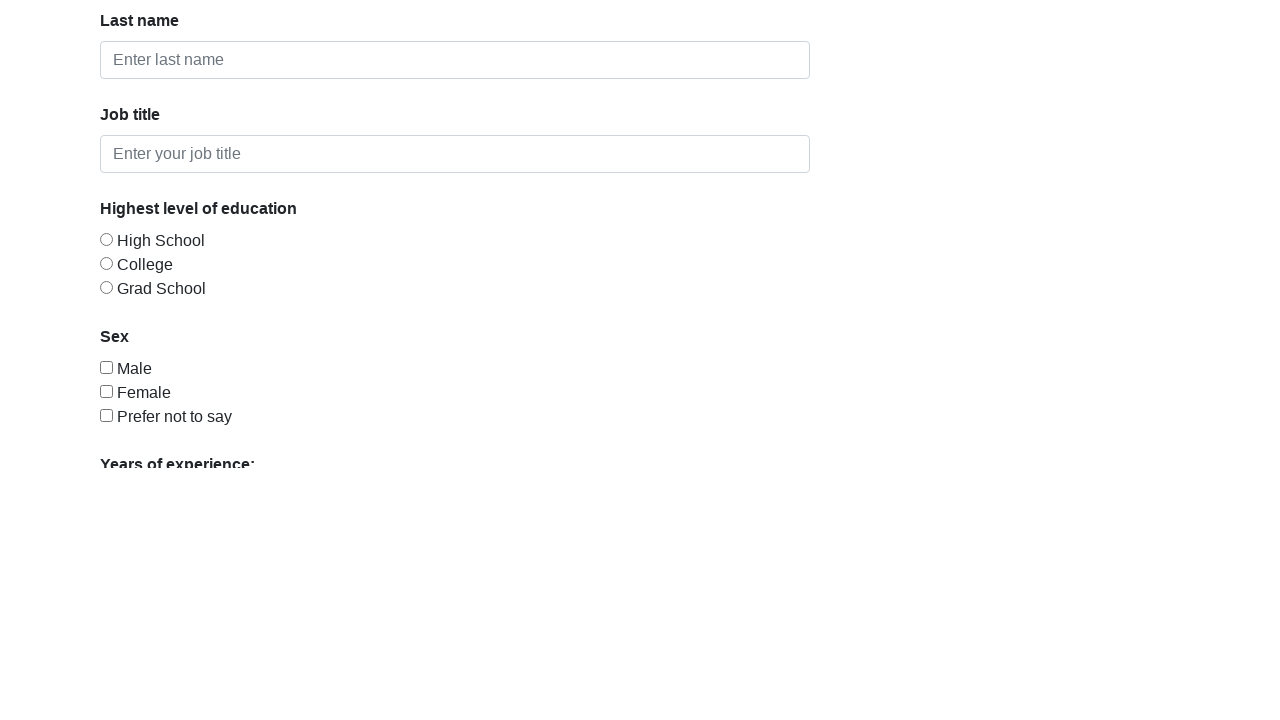

Form page loaded and title element appeared
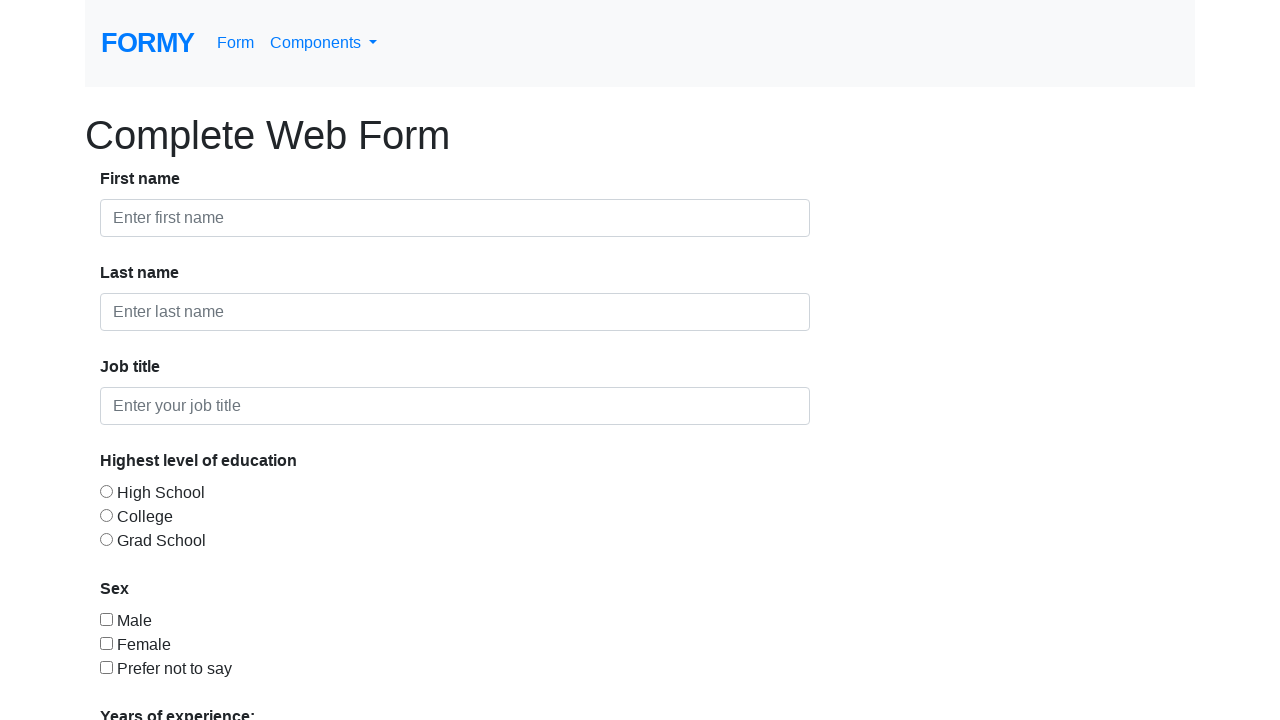

Filled first name field with 'Samet' on input#first-name
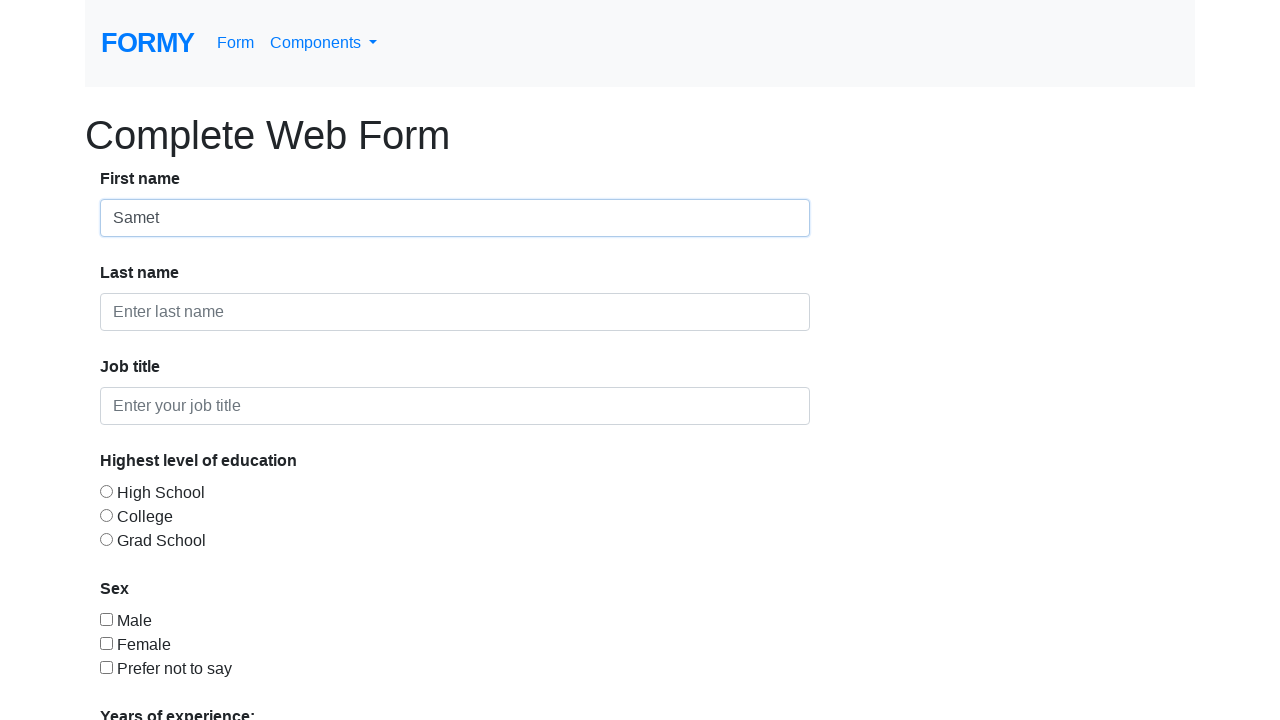

Filled last name field with 'Muhtar' on input#last-name
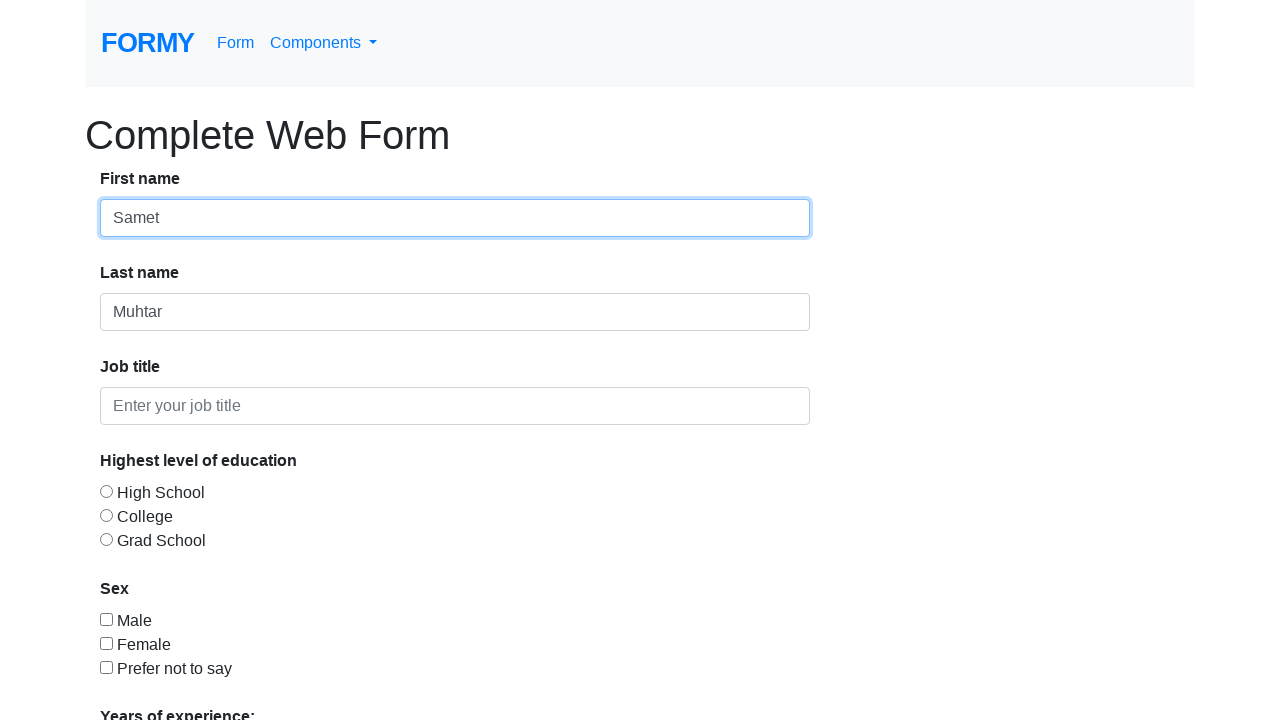

Filled job title field with 'Doctor' on #job-title
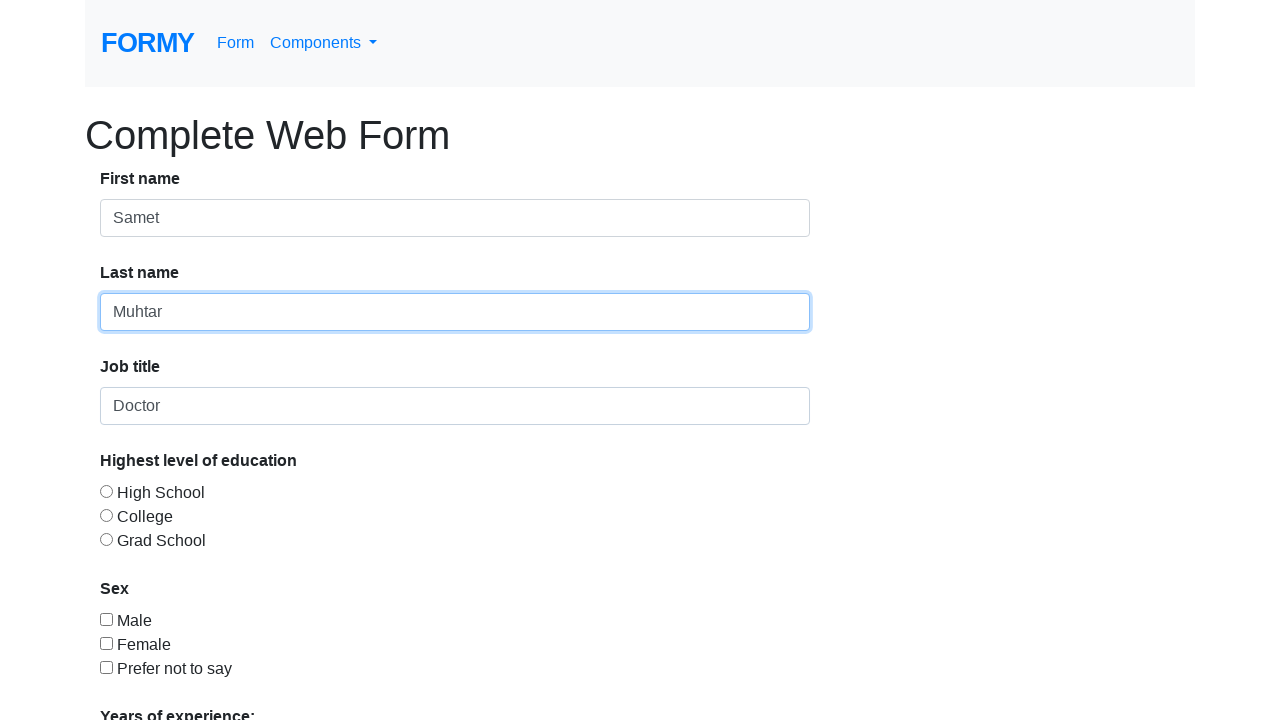

Clicked submit button to submit form at (148, 680) on text=Submit
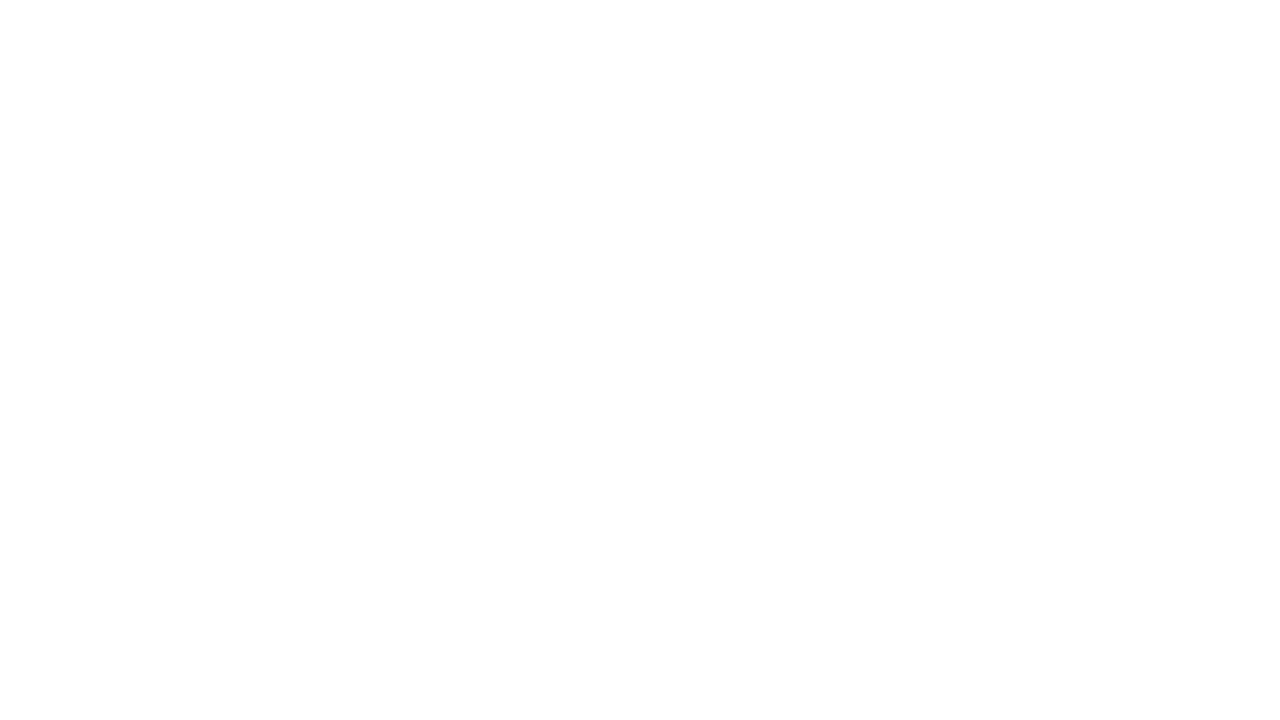

Success alert message appeared
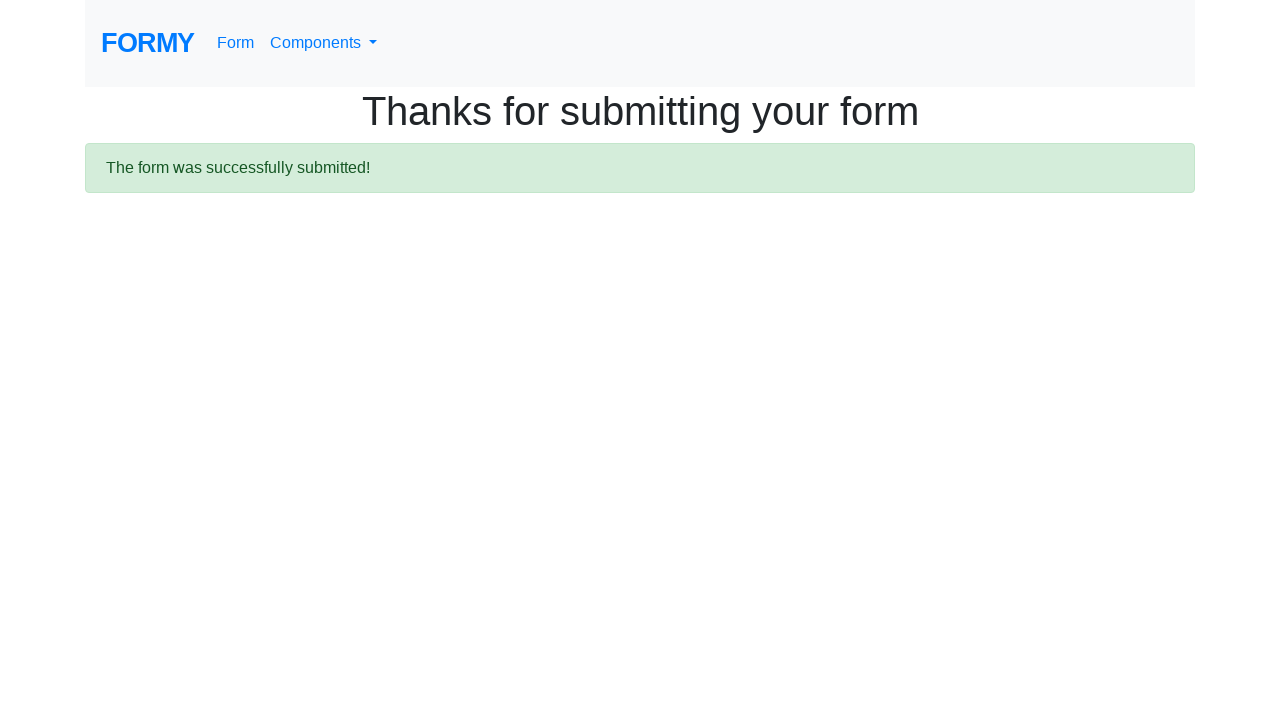

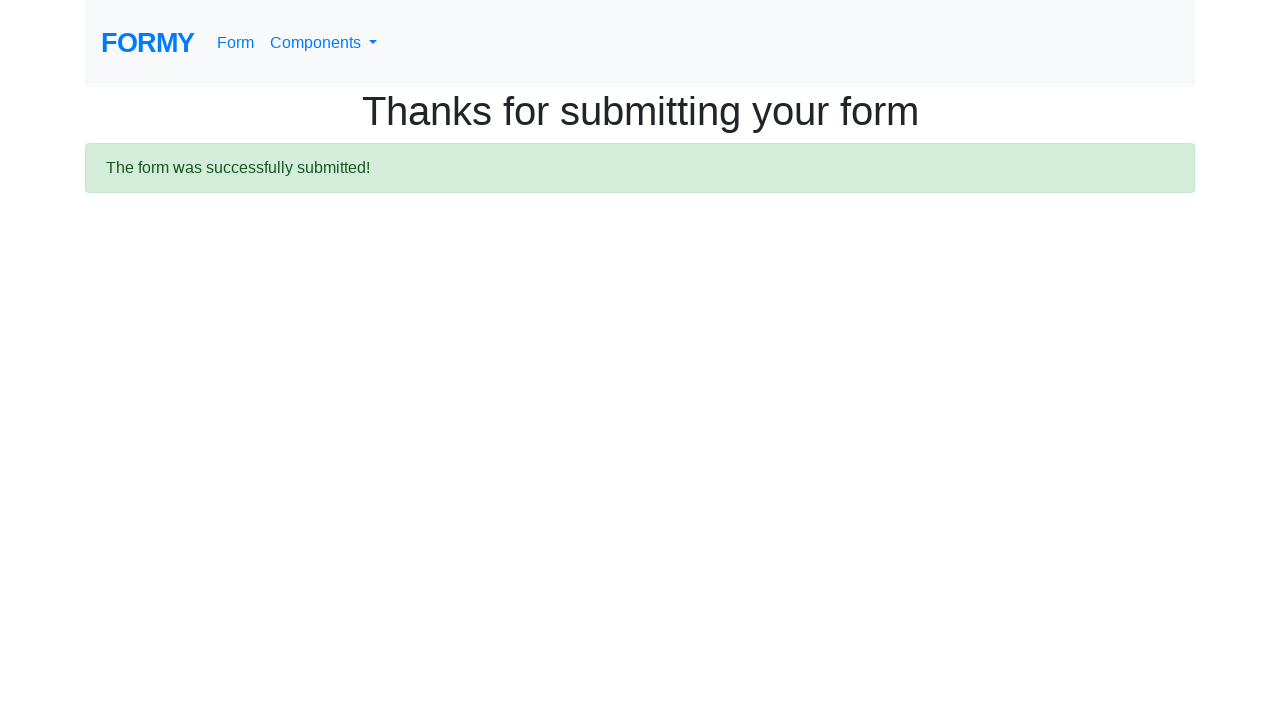